Tests a slow calculator by entering two random 2-digit numbers, selecting a random arithmetic operation, clicking equals, and verifying the result is displayed correctly.

Starting URL: https://bonigarcia.dev/selenium-webdriver-java/slow-calculator.html

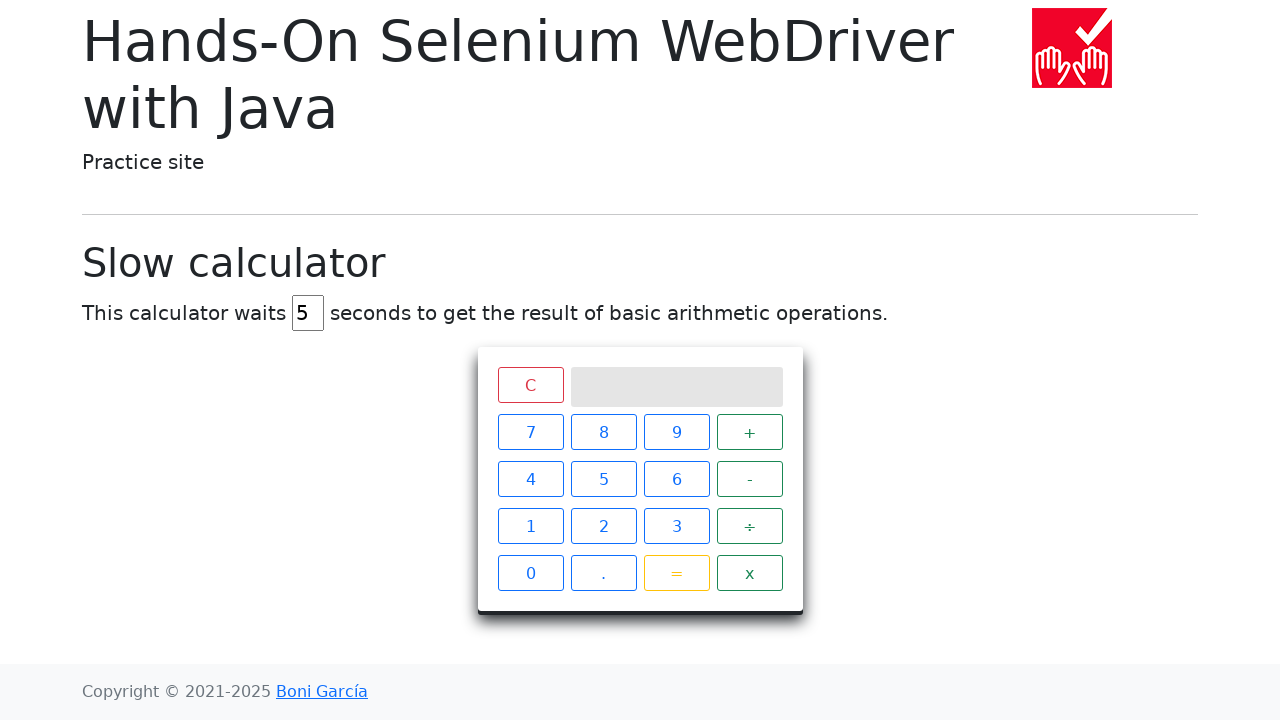

Clicked first digit '1' of first number at (530, 526) on //span[@class='btn btn-outline-primary' and text()='1']
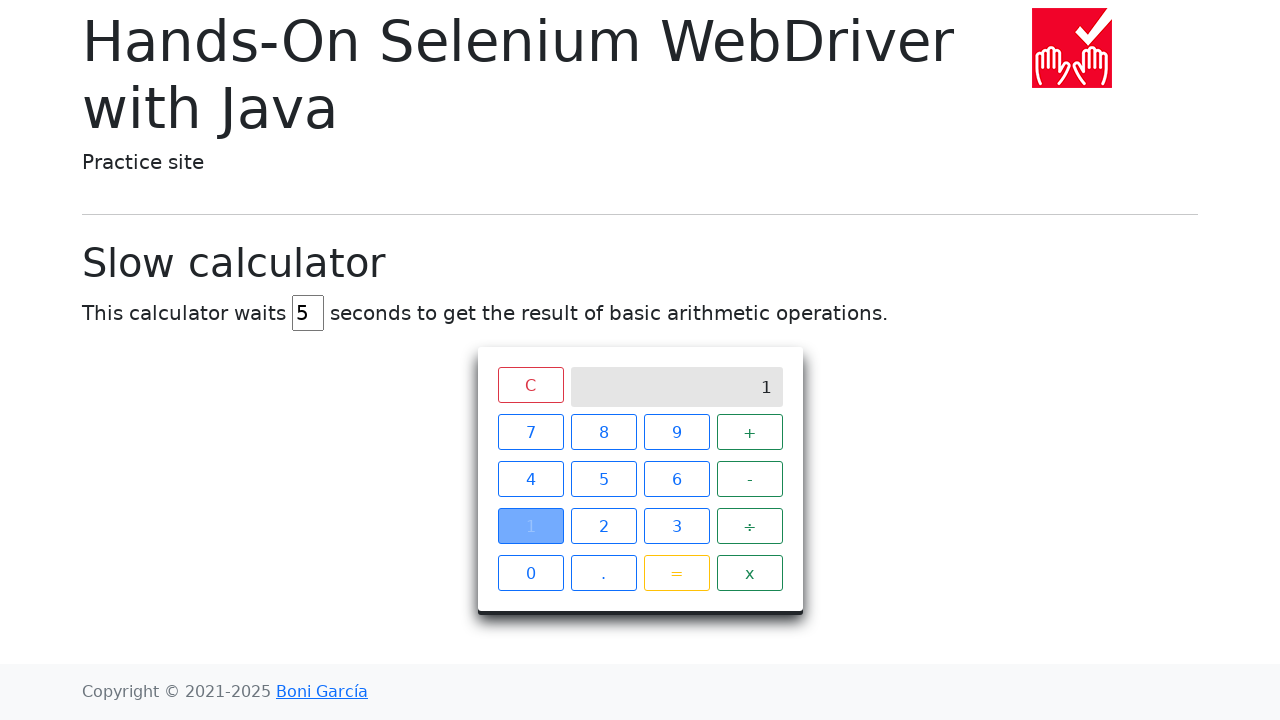

Clicked second digit '4' of first number at (530, 479) on //span[@class='btn btn-outline-primary' and text()='4']
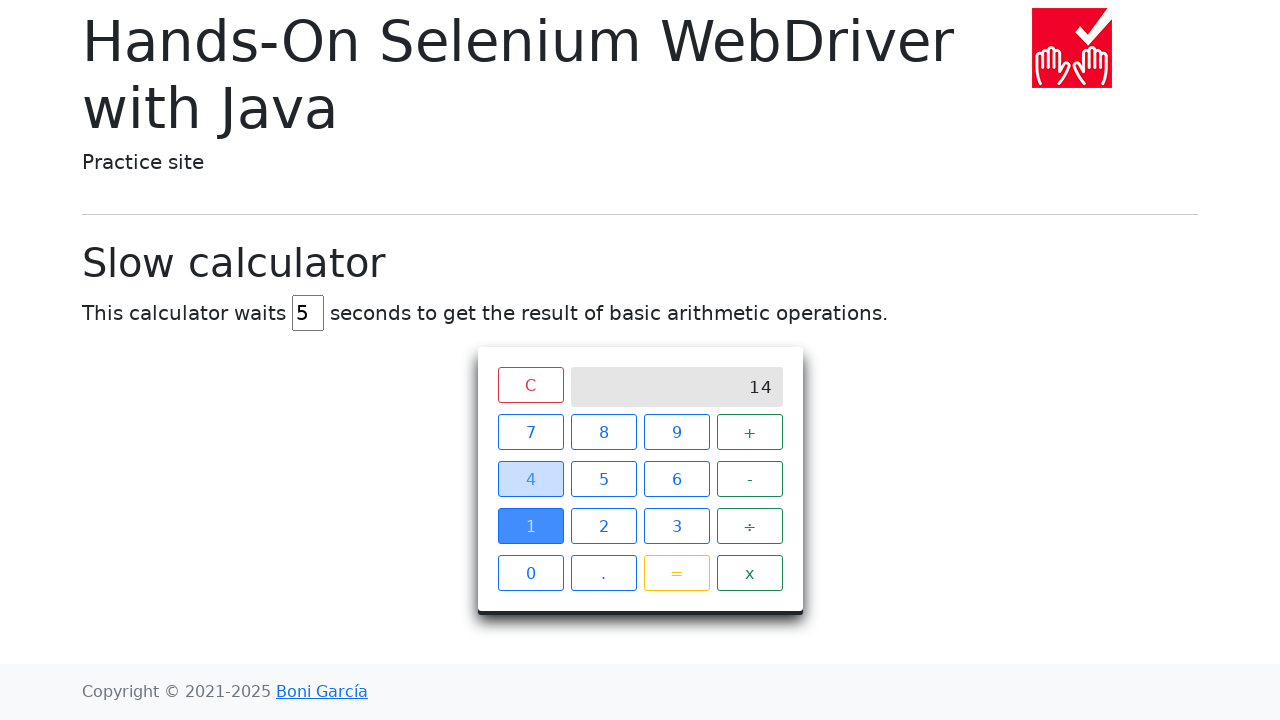

Clicked operator '-' at (750, 479) on //span[@class='operator btn btn-outline-success' and text()='-']
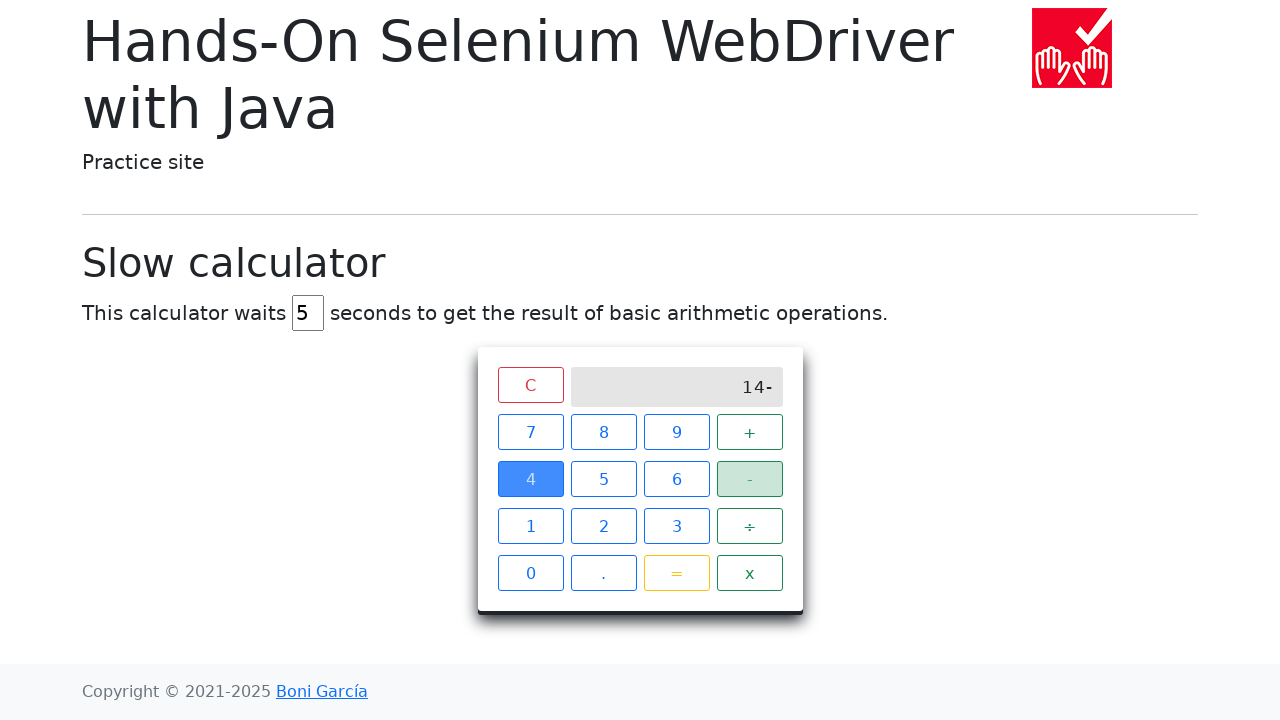

Clicked first digit '1' of second number at (530, 526) on //span[@class='btn btn-outline-primary' and text()='1']
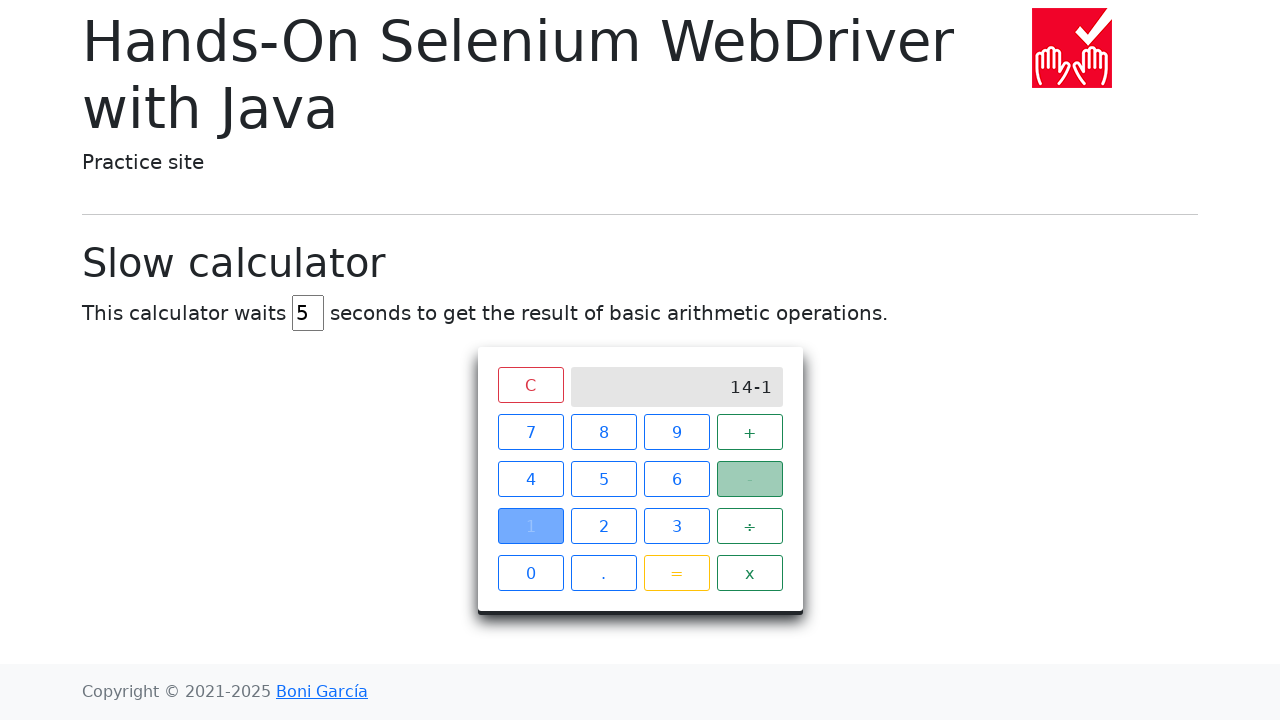

Clicked second digit '9' of second number at (676, 432) on //span[@class='btn btn-outline-primary' and text()='9']
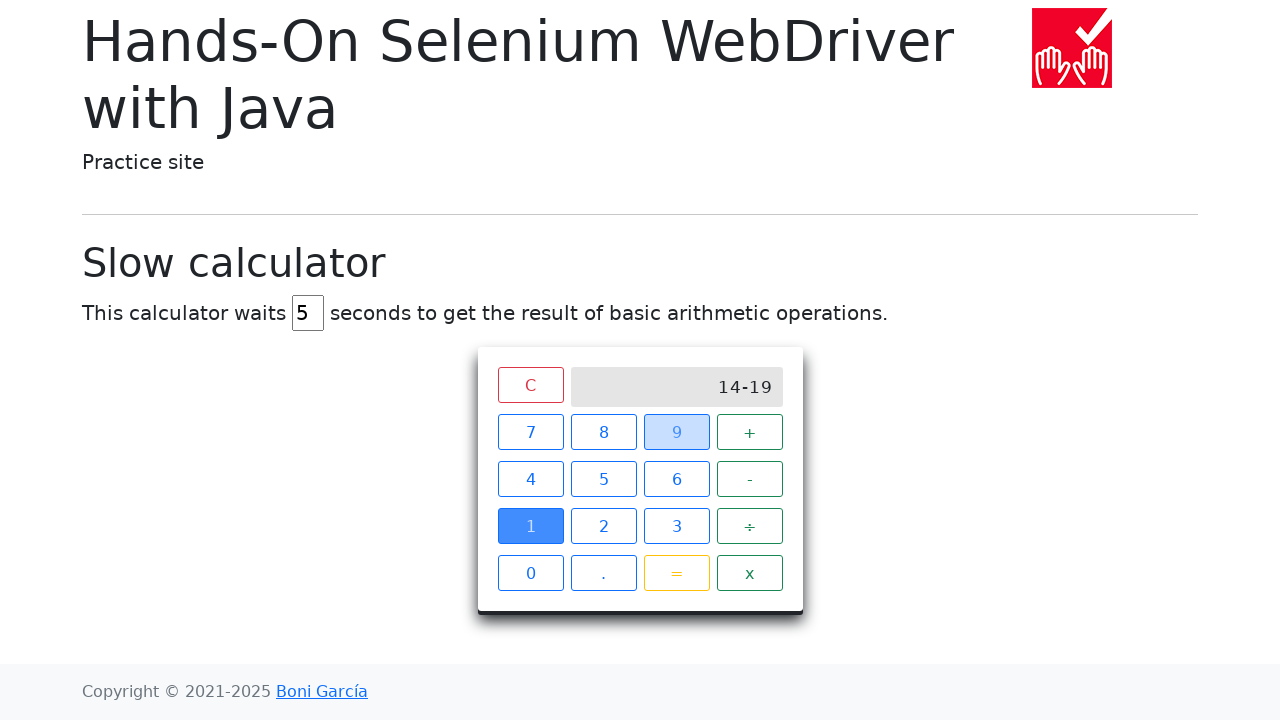

Clicked equals button to calculate result at (676, 573) on xpath=//span[@class='btn btn-outline-warning']
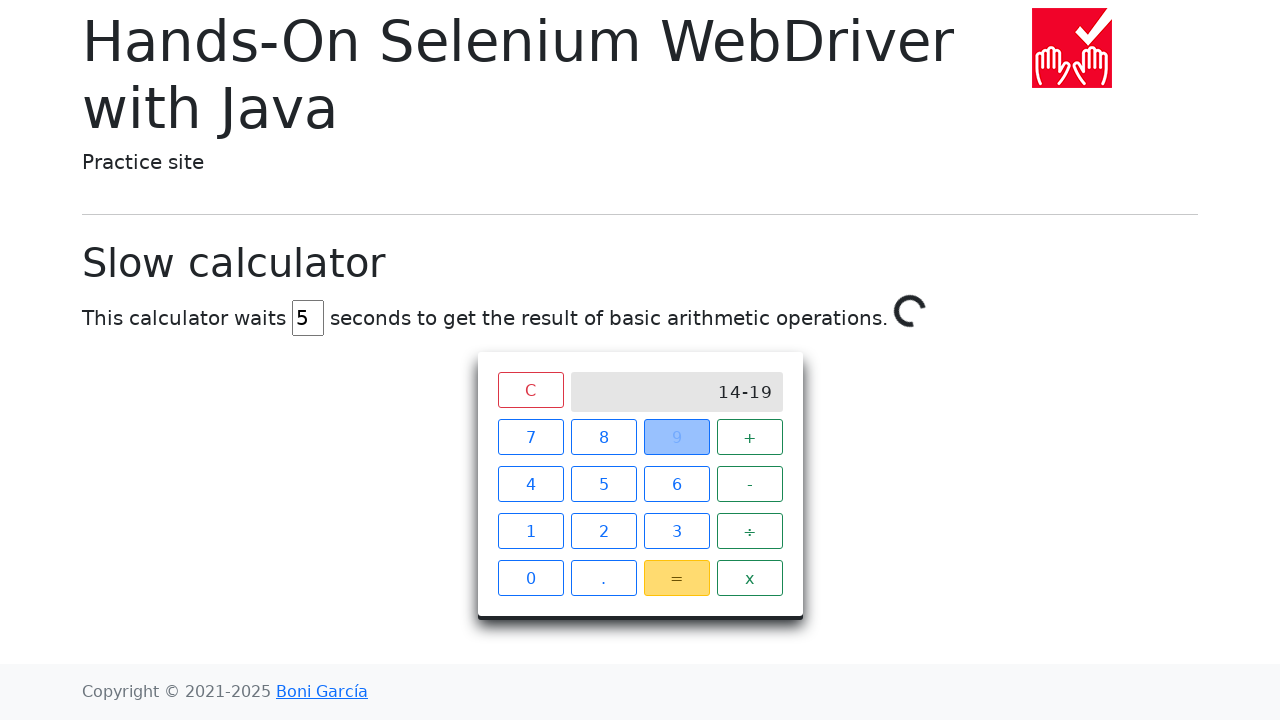

Waiting spinner disappeared after calculation completed
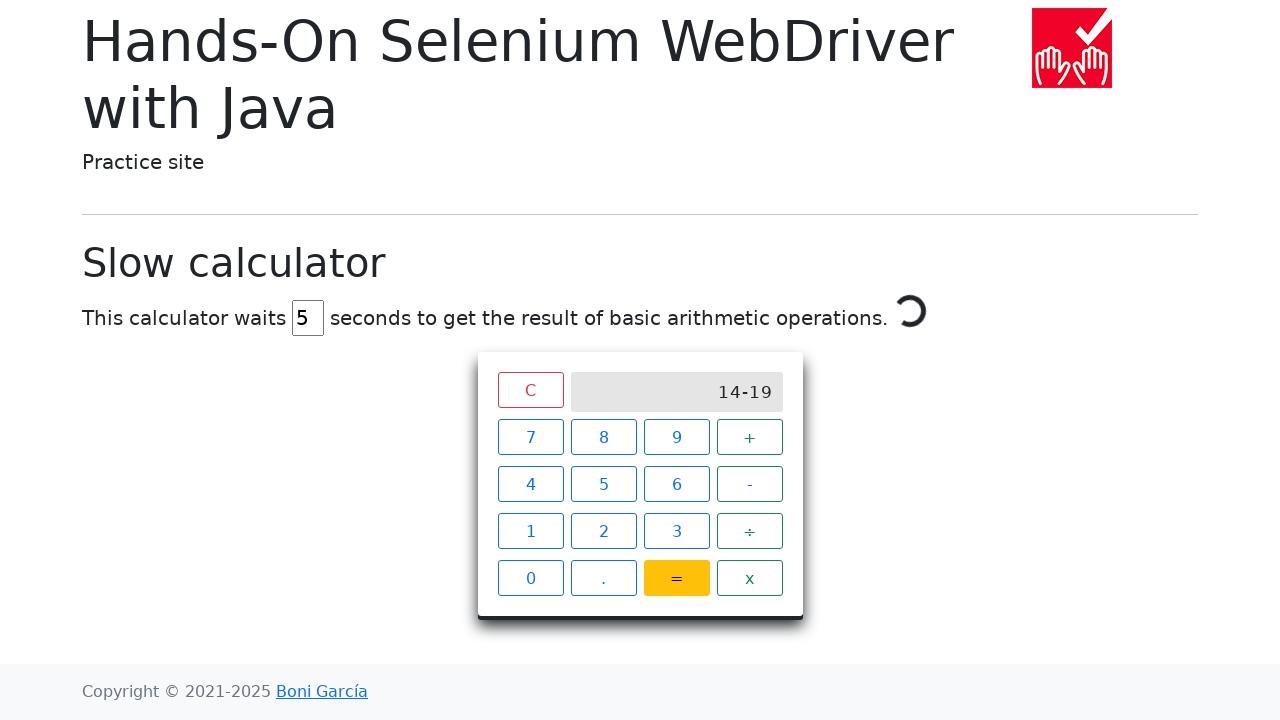

Result displayed on calculator screen
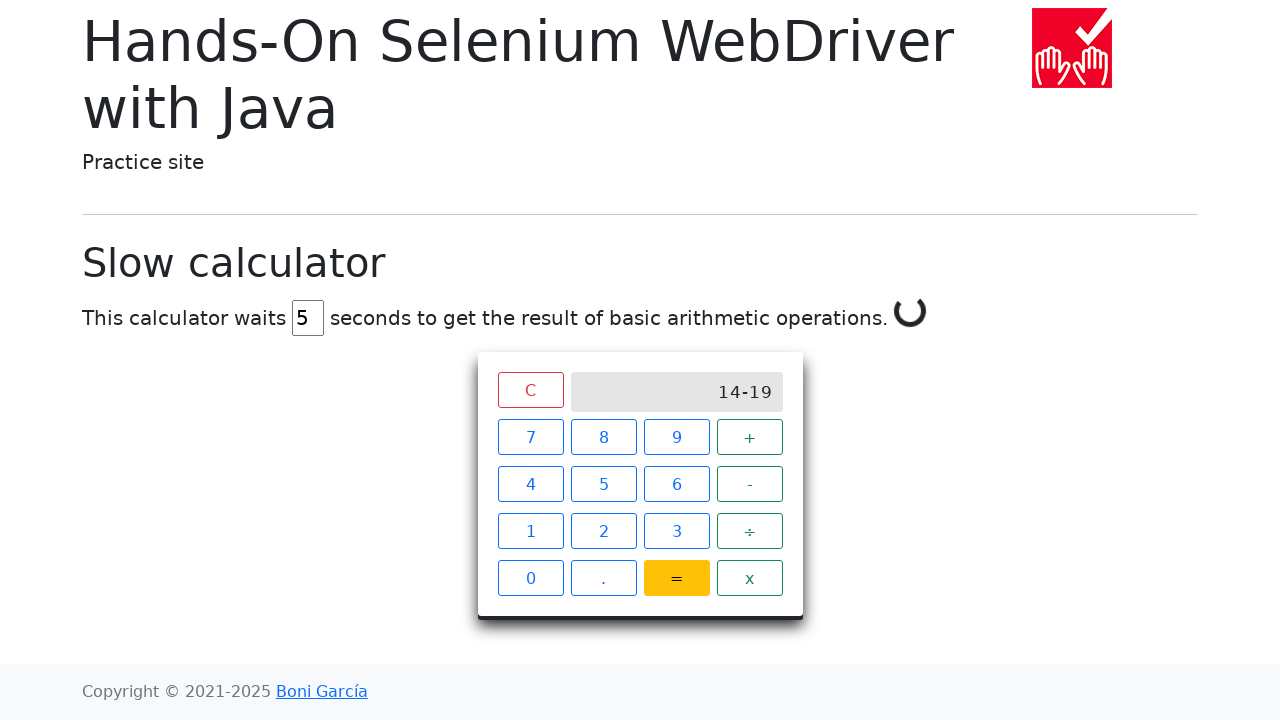

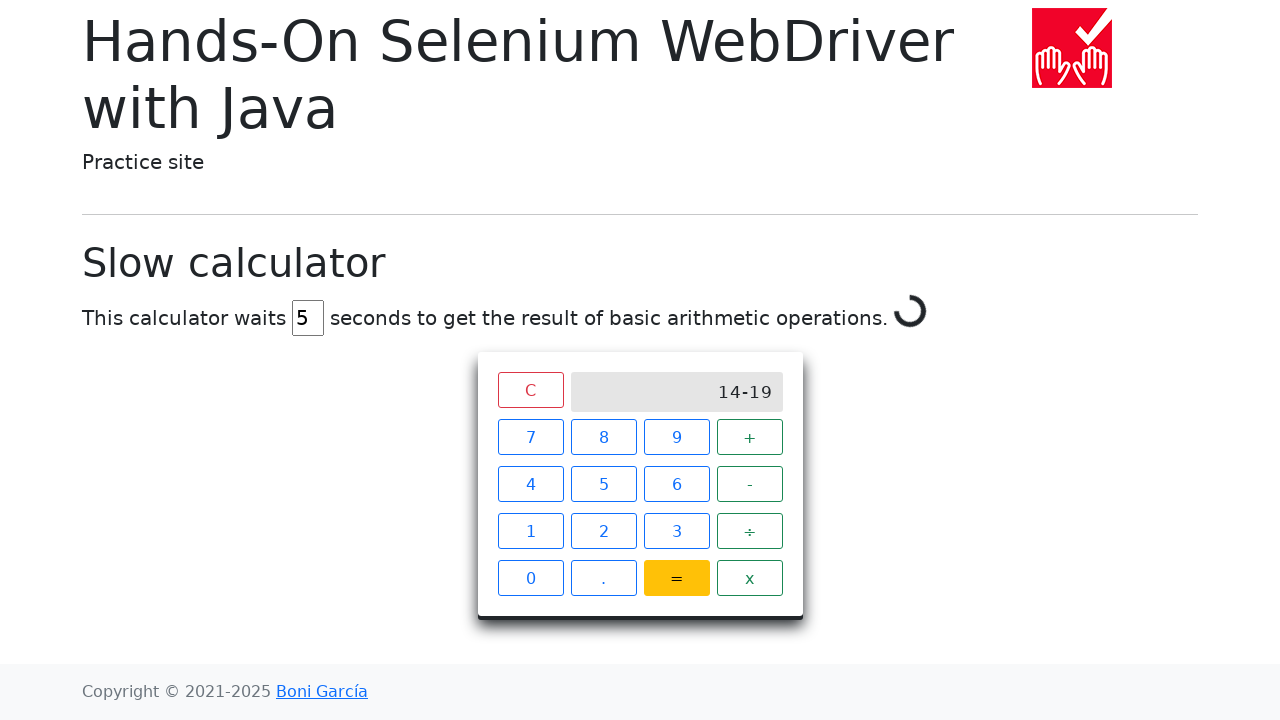